Tests window handling by clicking a button to open a new window, switching to it to verify content, then switching back to the main window

Starting URL: https://demo.automationtesting.in/Windows.html

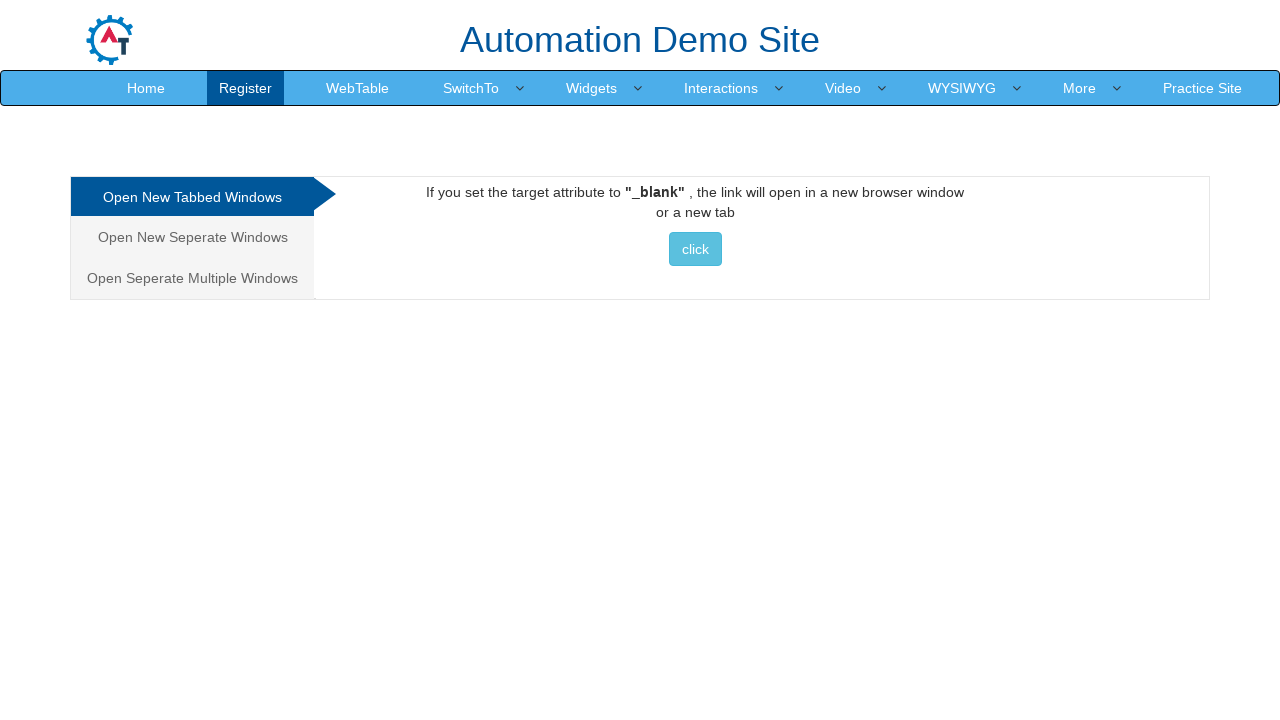

Clicked button to open new window at (695, 249) on button.btn.btn-info
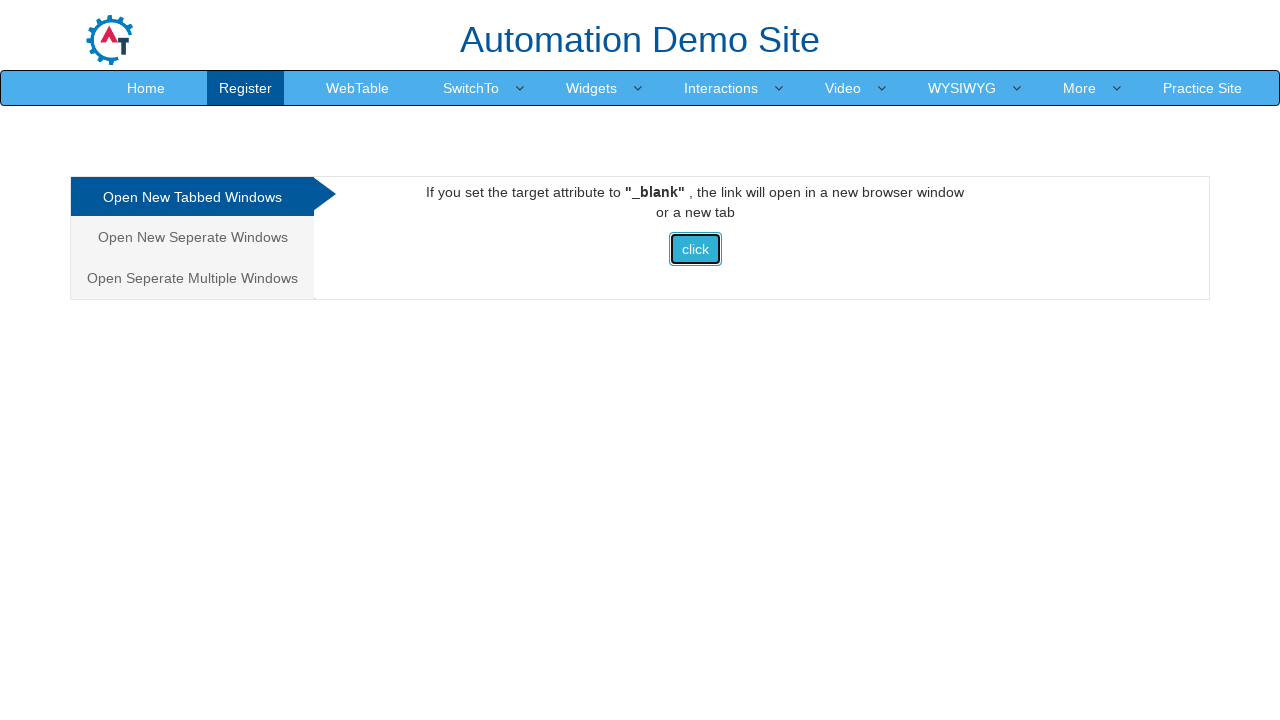

New window/popup opened and retrieved
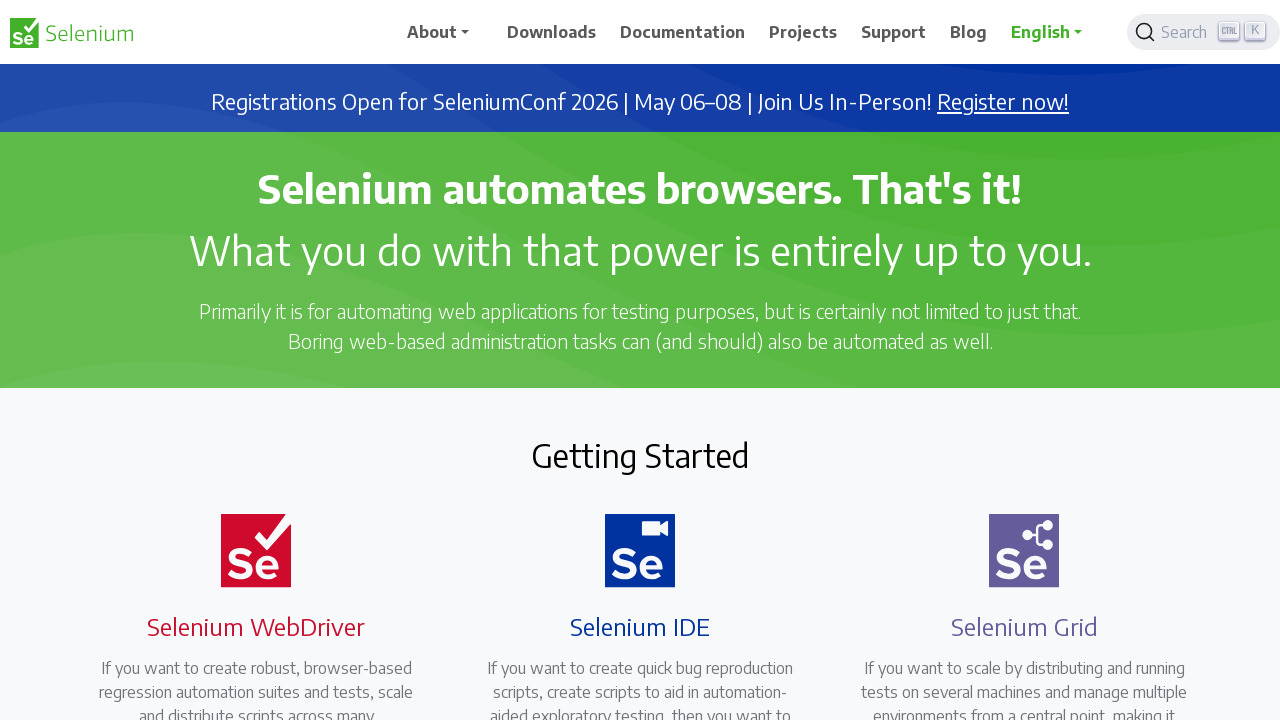

Verified content loaded in new window
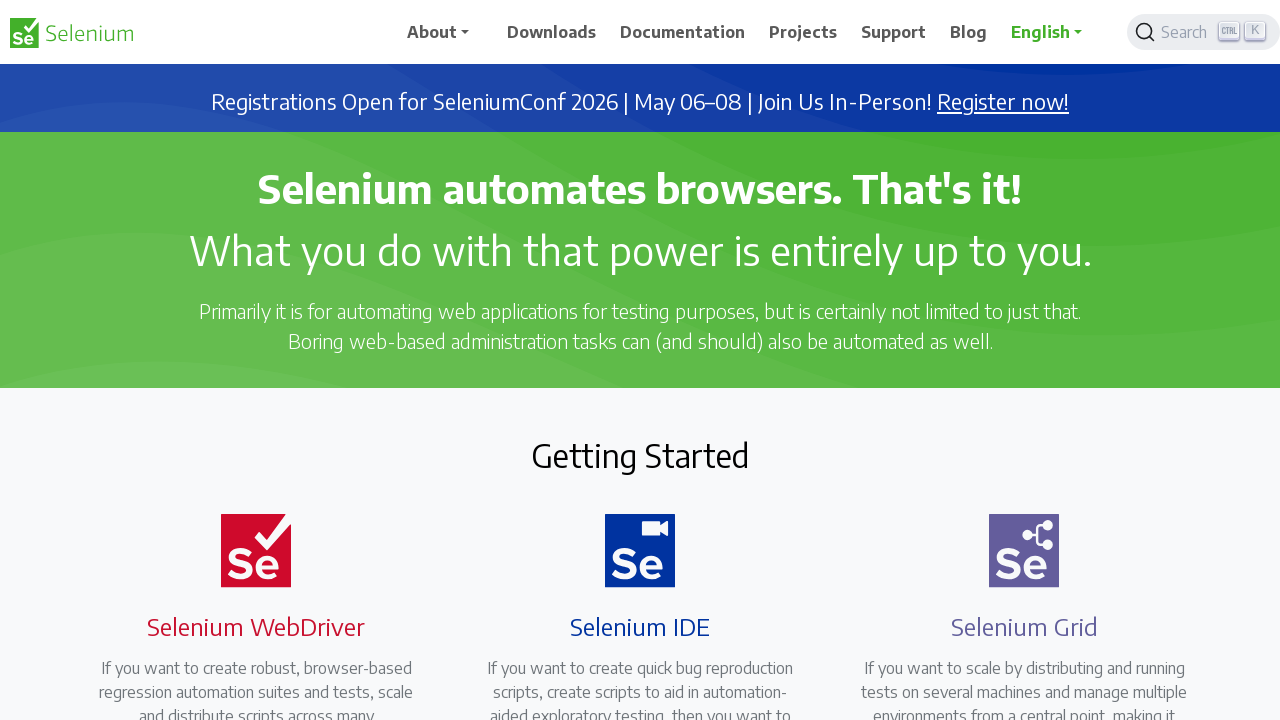

Verified original window still contains expected content
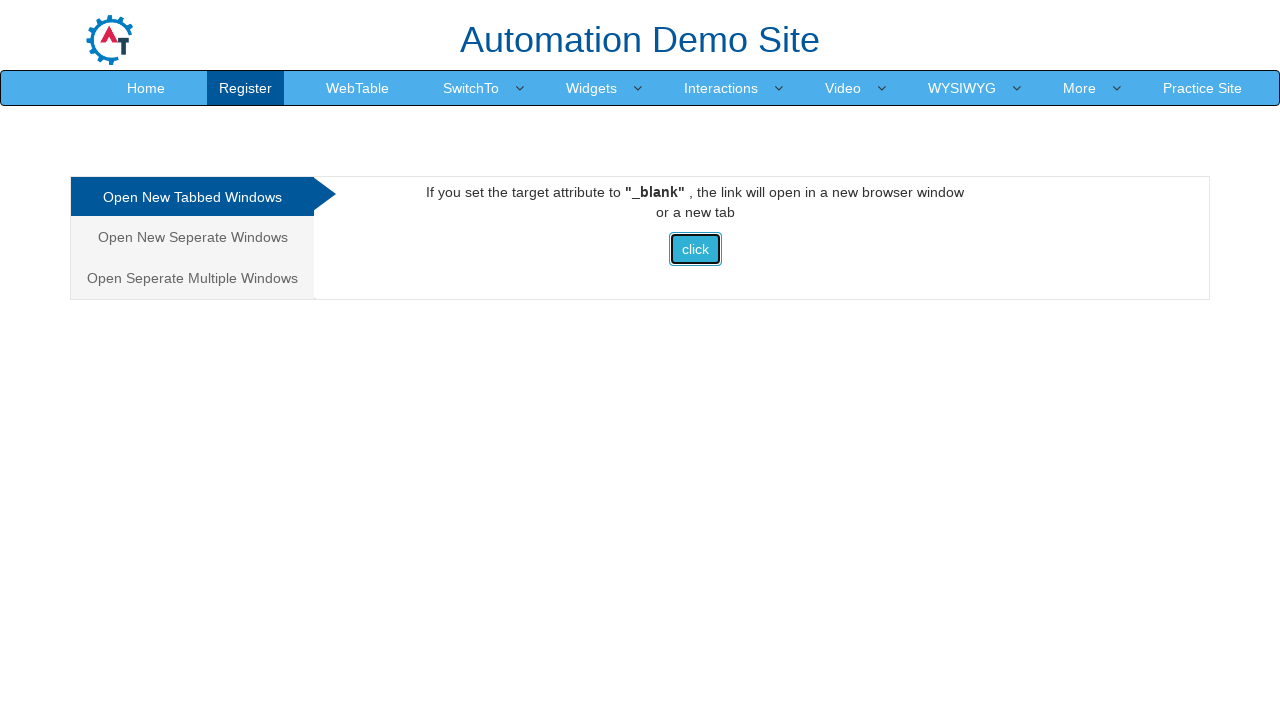

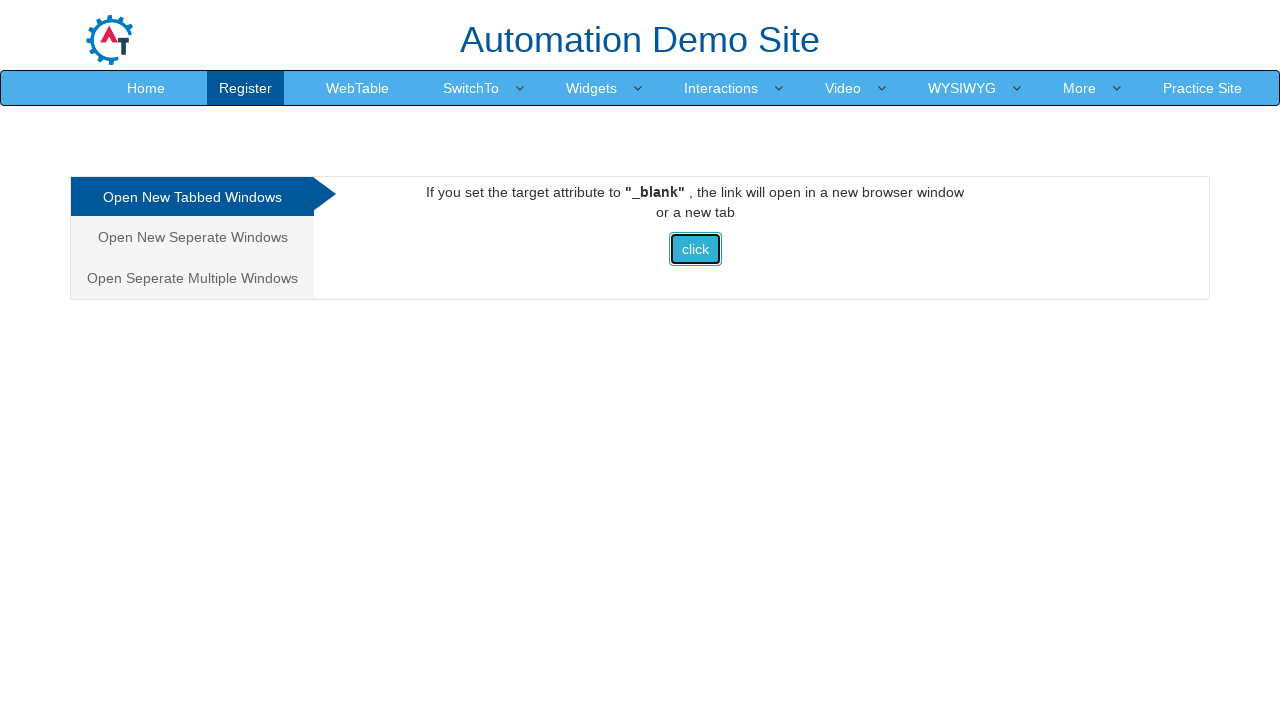